Tests state dropdown functionality by selecting multiple states (Illinois, Virginia, California) using different selection methods and verifying the final selection is California

Starting URL: https://practice.cydeo.com/dropdown

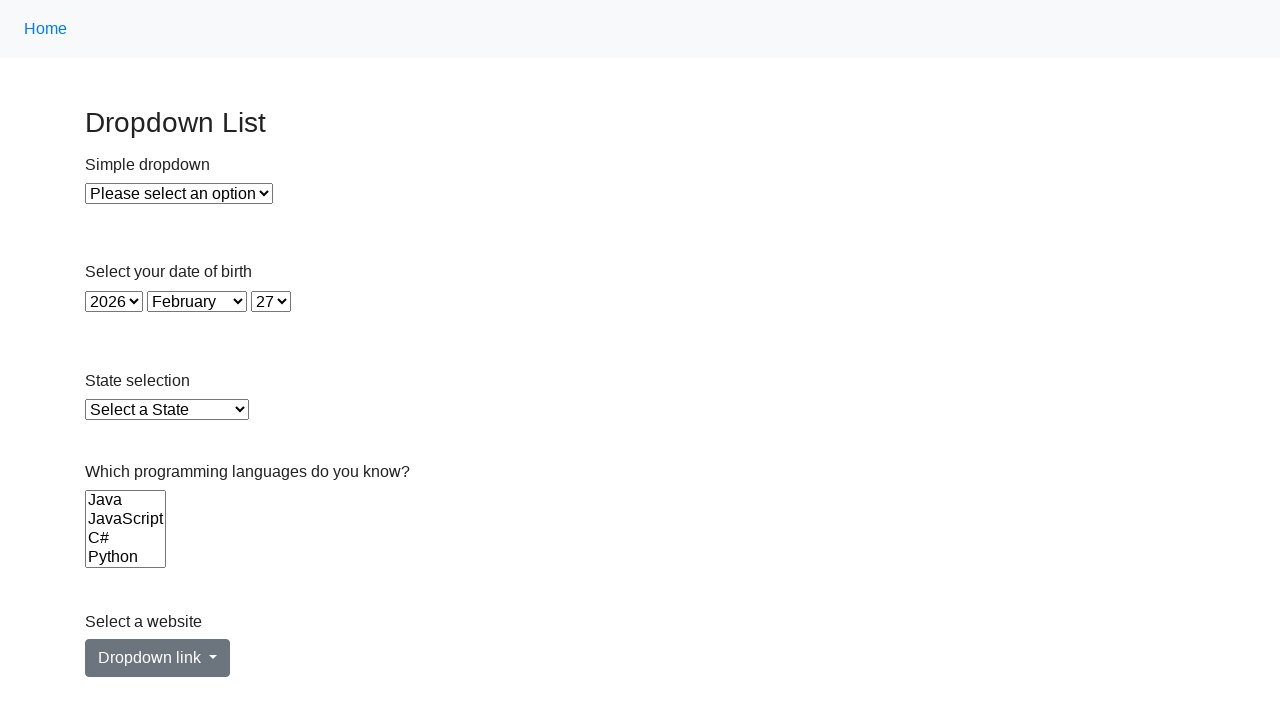

Selected Illinois from state dropdown by visible text on select#state
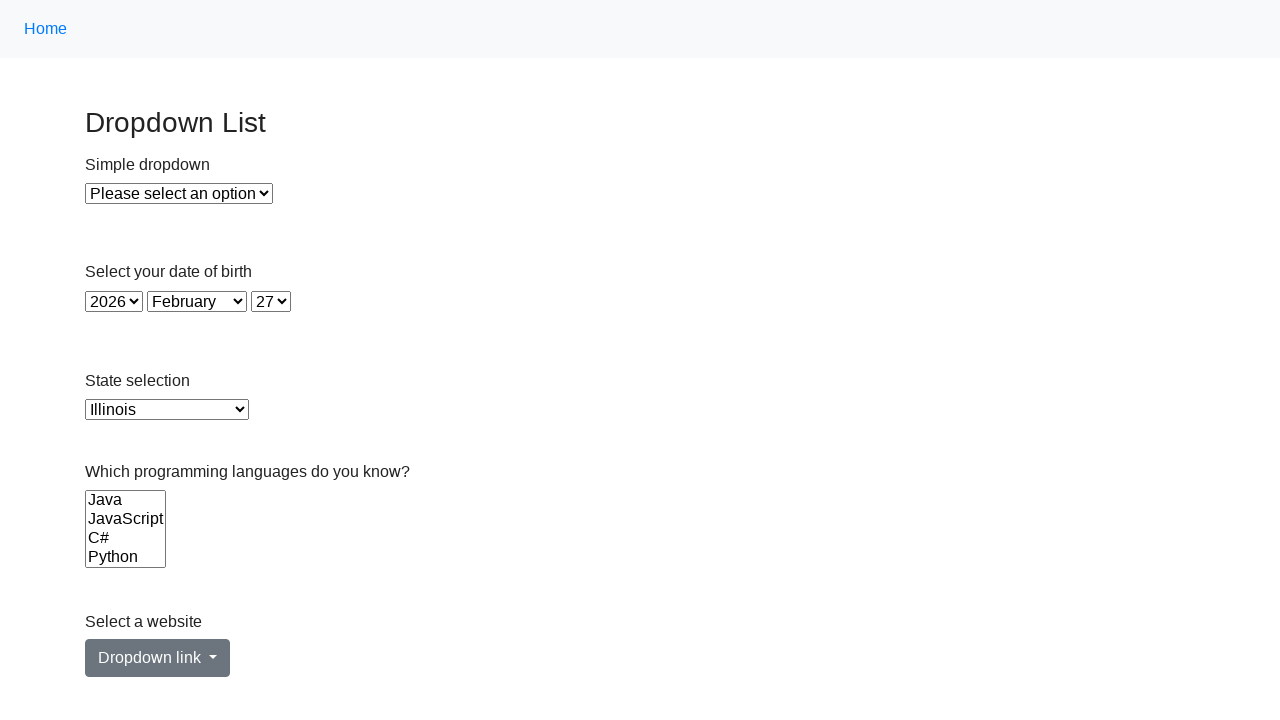

Selected Virginia from state dropdown by value 'VA' on select#state
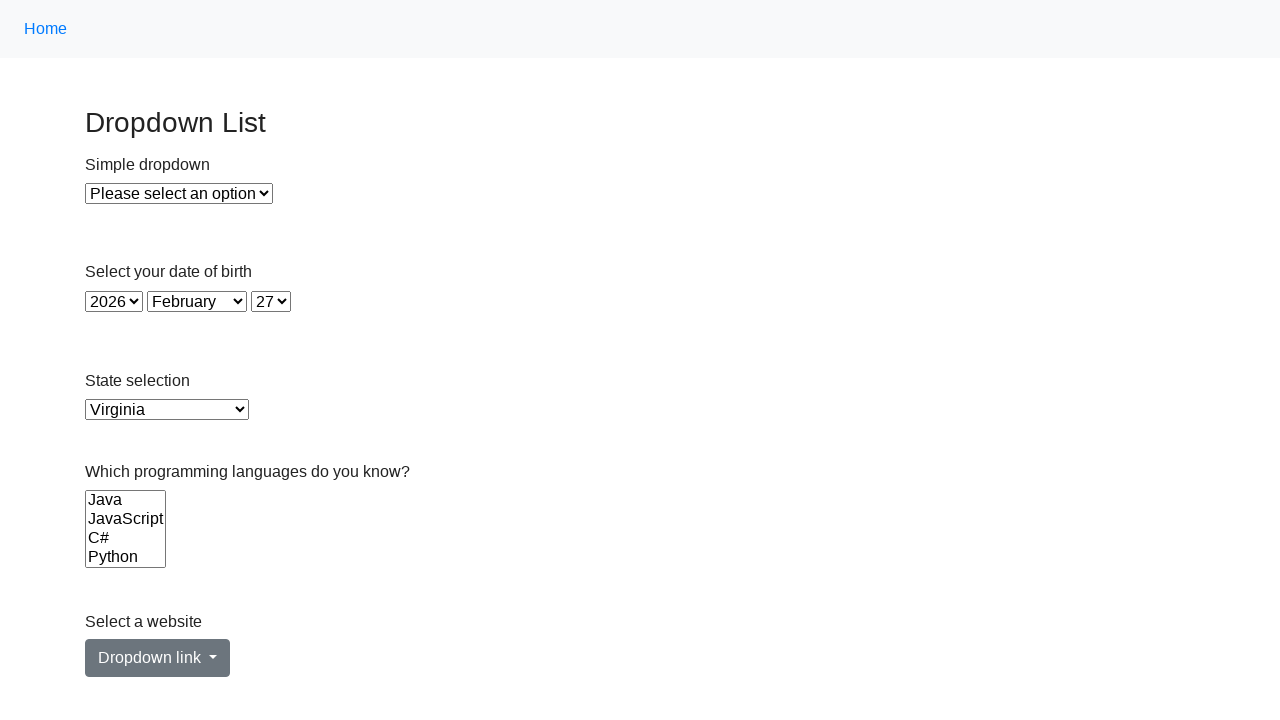

Selected California from state dropdown by index 5 on select#state
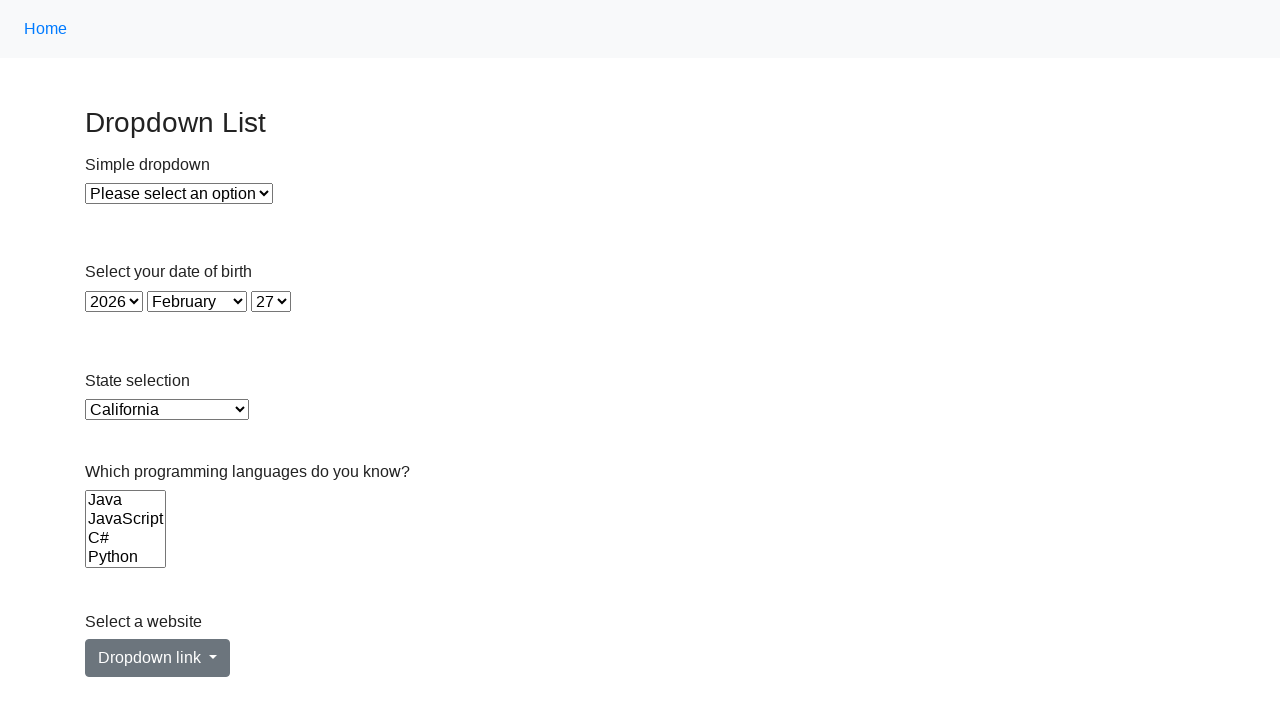

Retrieved current value from state dropdown
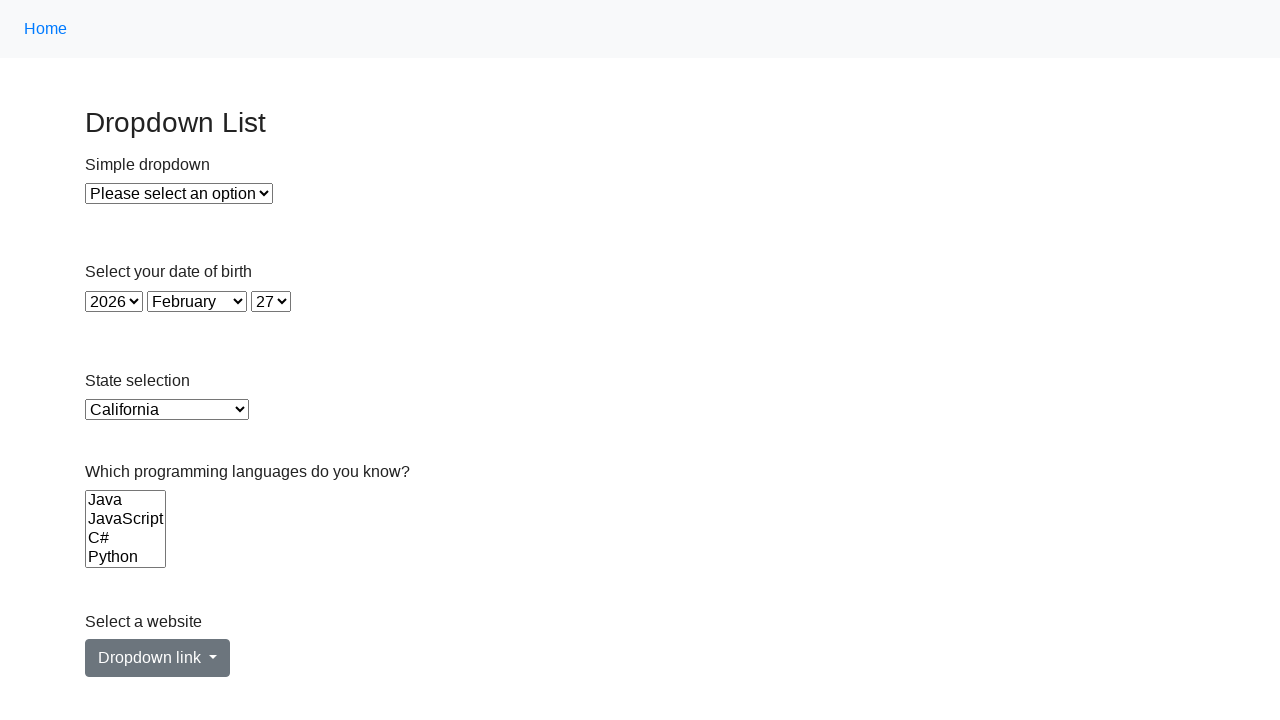

Verified California is selected (value='CA' or text='California')
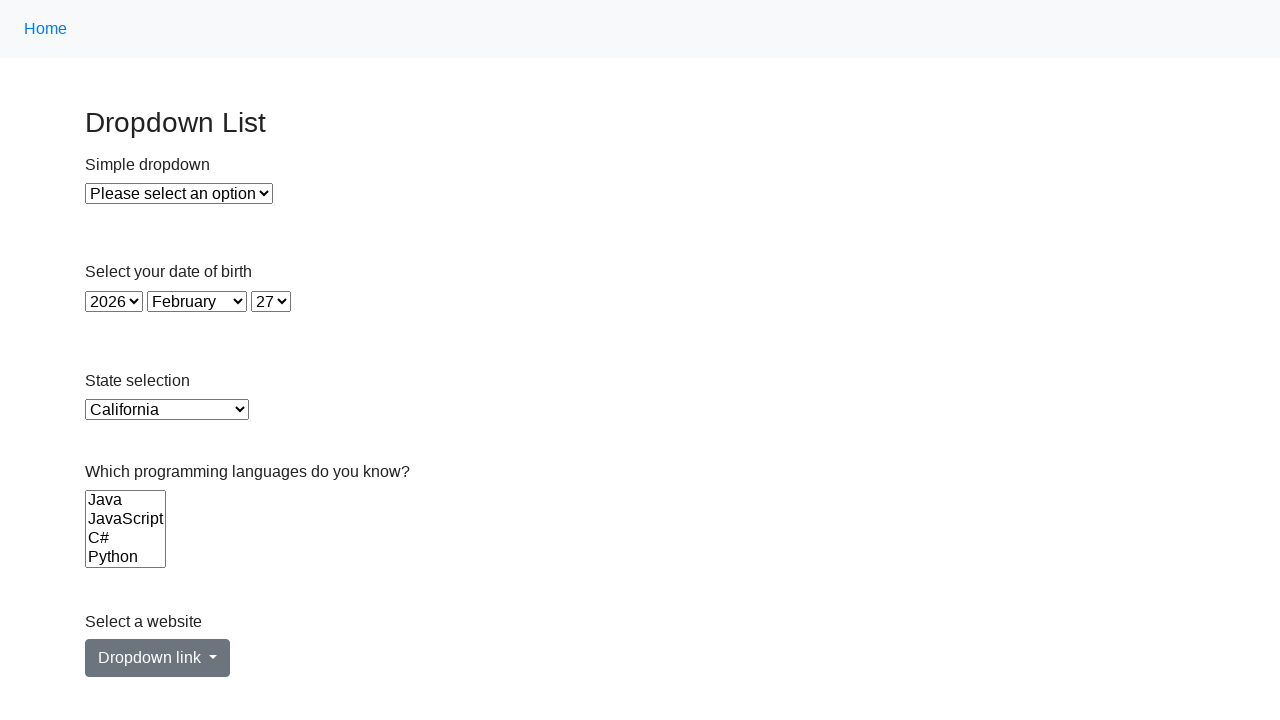

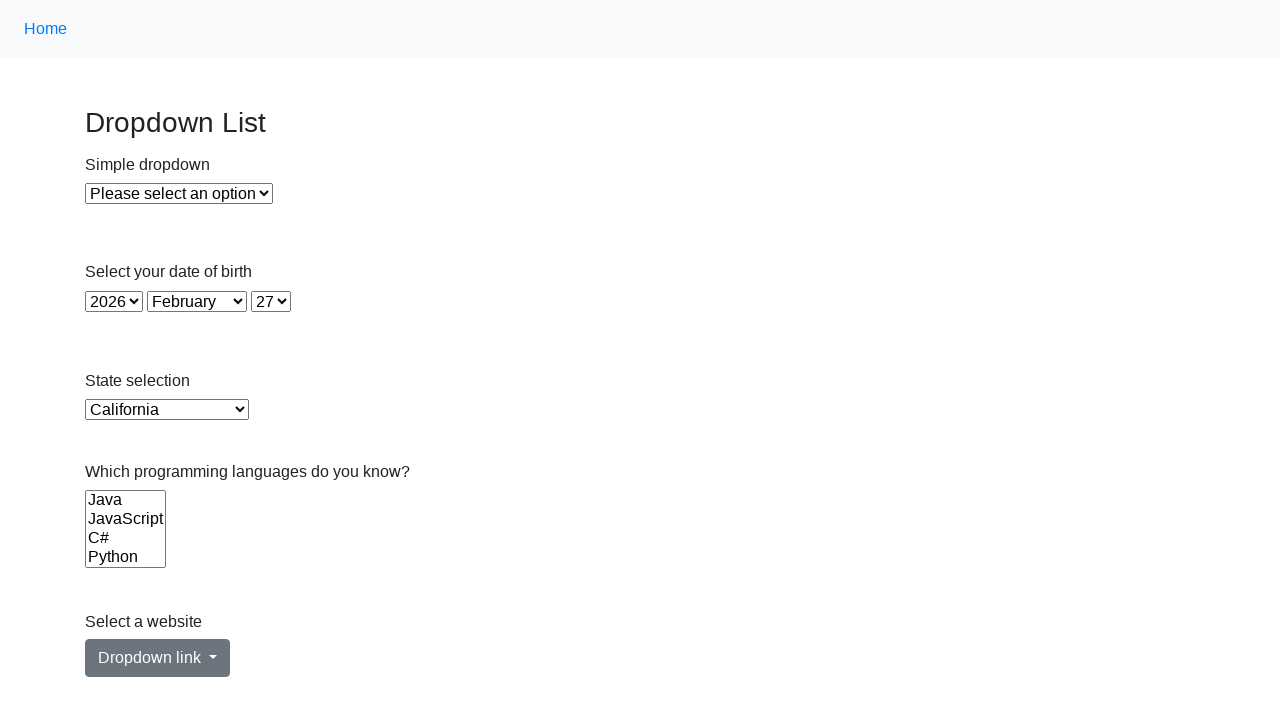